Tests radio button functionality by selecting a random radio button from the available options

Starting URL: https://codenboxautomationlab.com/practice/

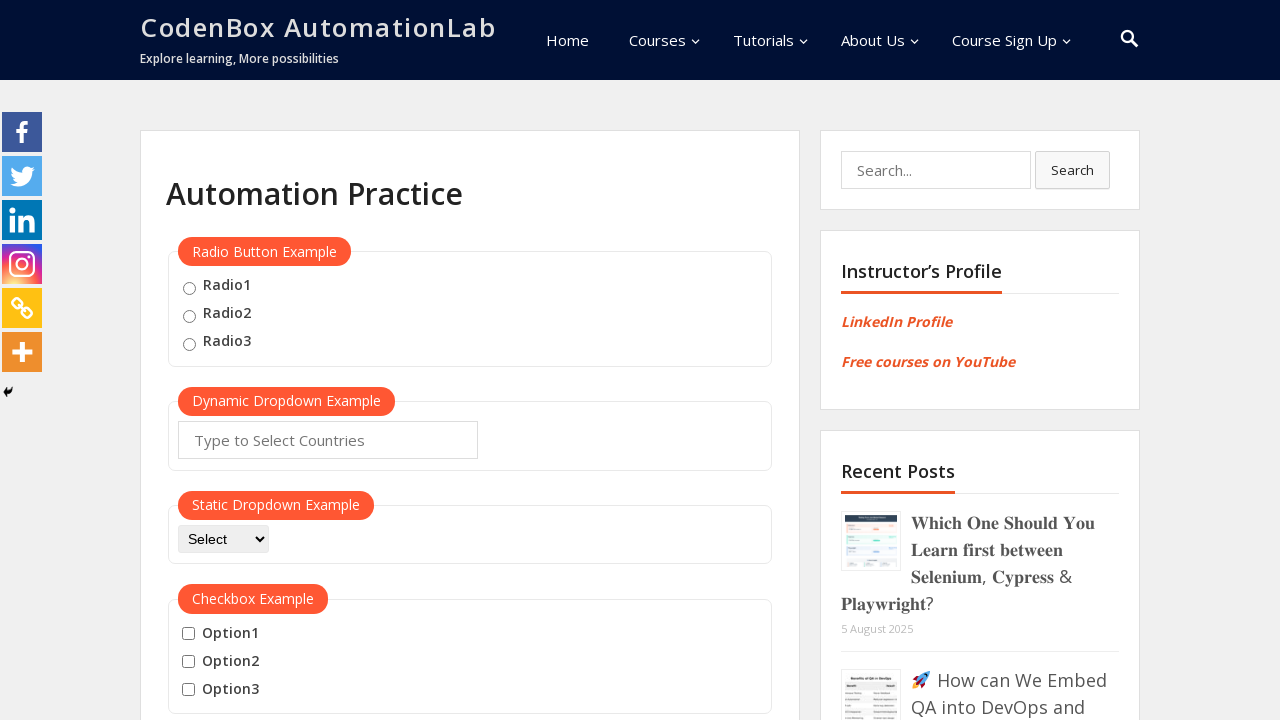

Waited for radio button section to load
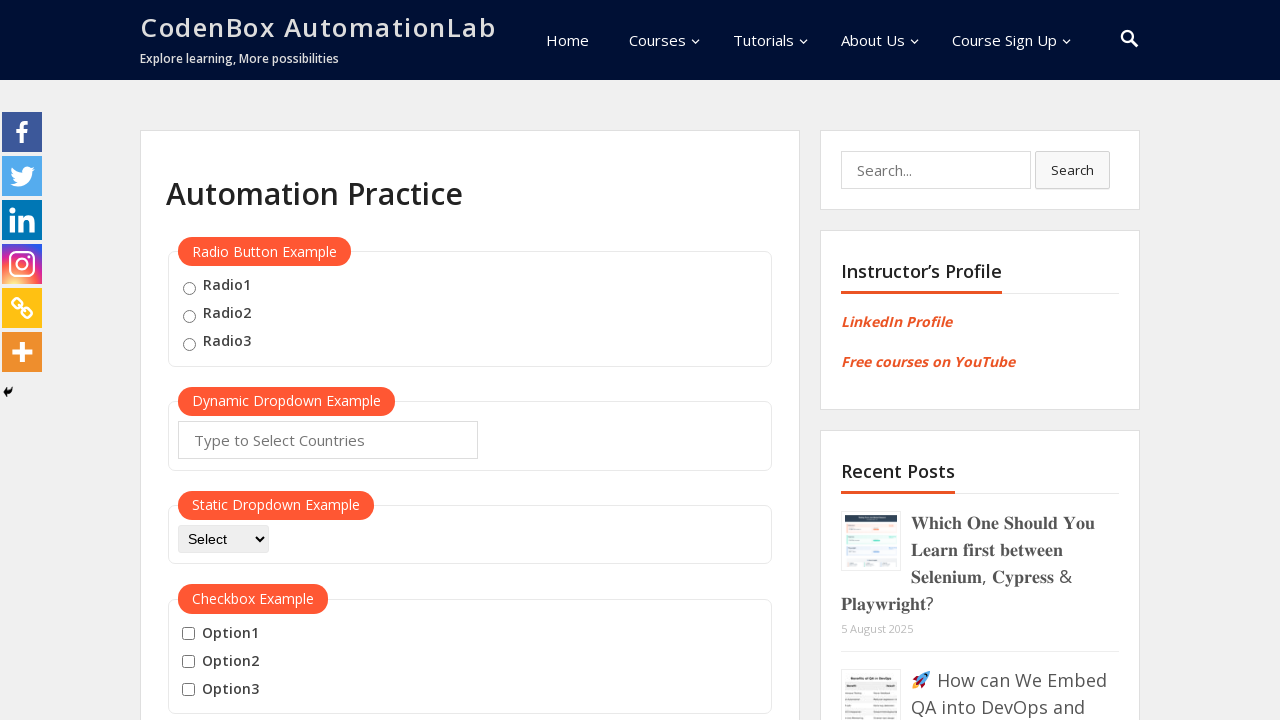

Located all available radio buttons
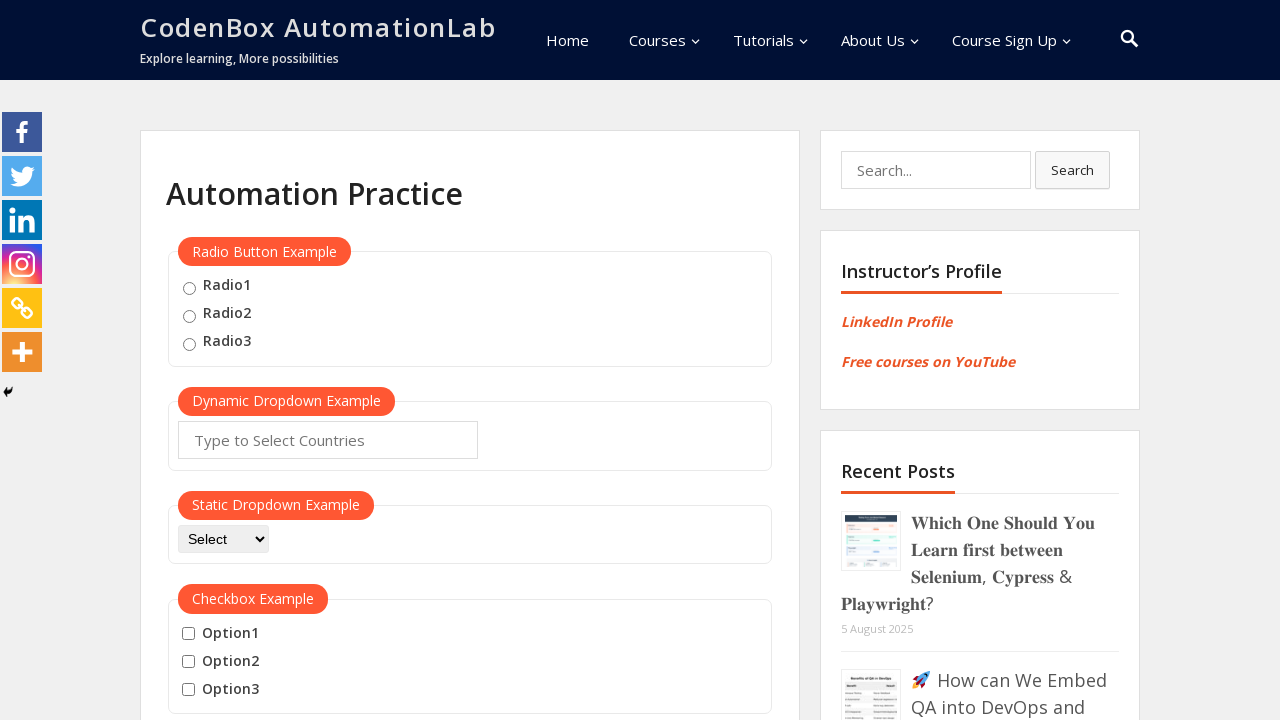

Clicked the second radio button option at (189, 316) on #radio-btn-example .radioButton >> nth=1
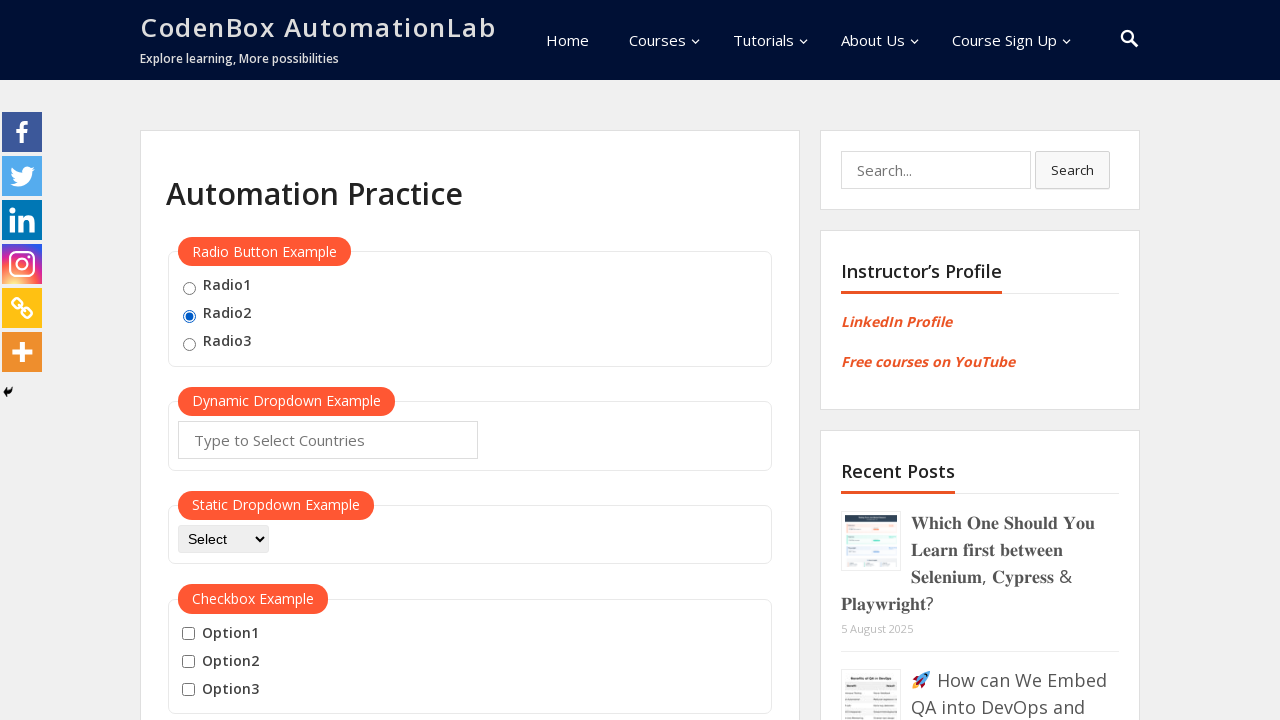

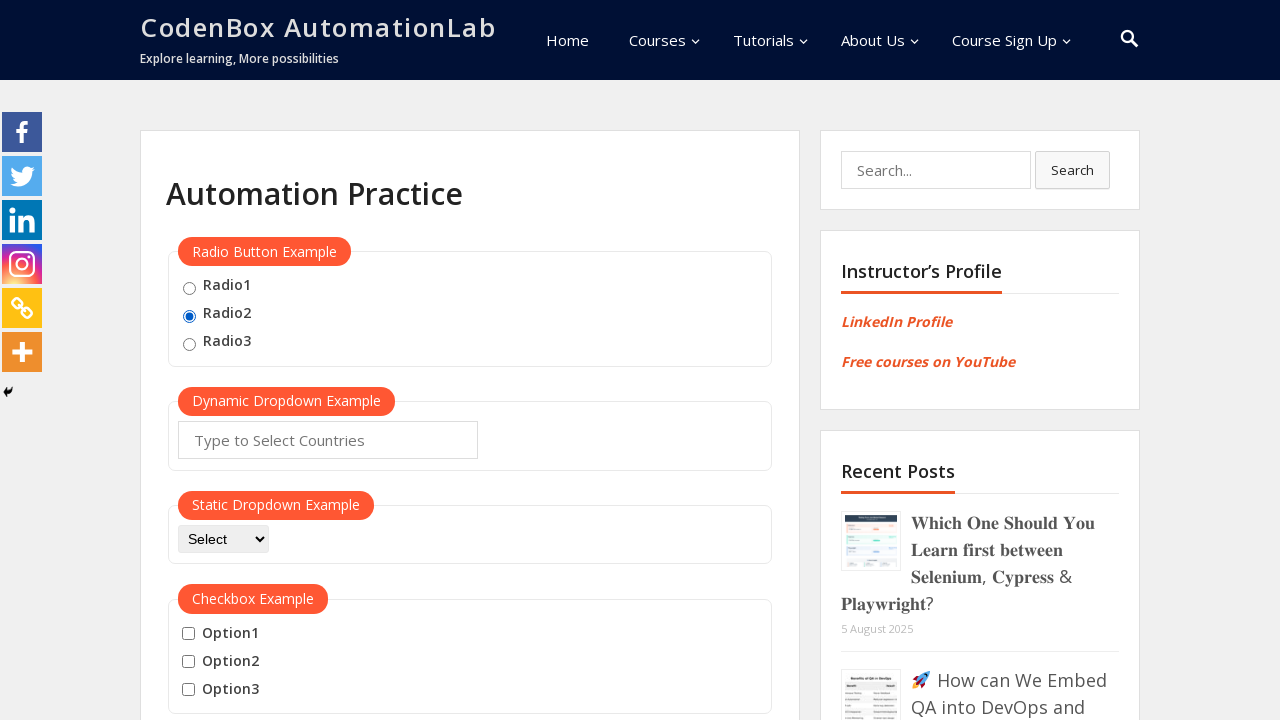